Tests the table amount calculation by scrolling to a fixed-header table, extracting values from the 4th column, summing them, and verifying the calculated sum matches the displayed total amount.

Starting URL: https://rahulshettyacademy.com/AutomationPractice/

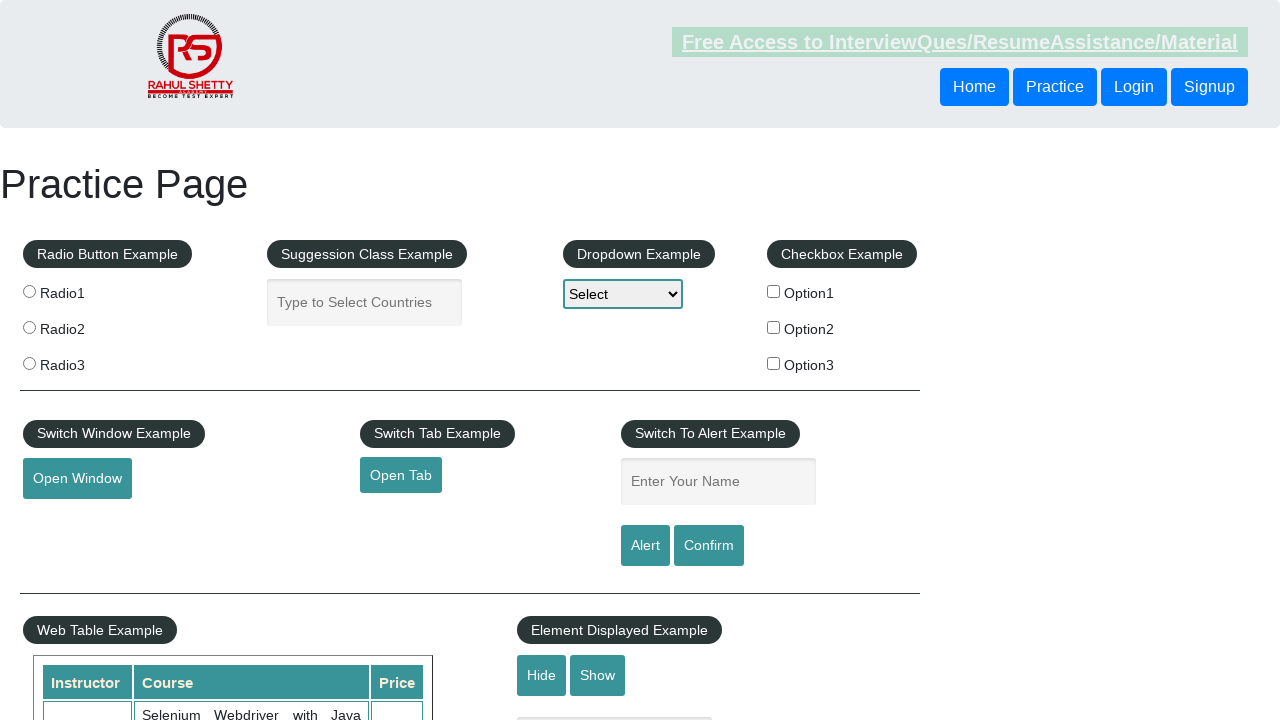

Scrolled down the page by 500 pixels
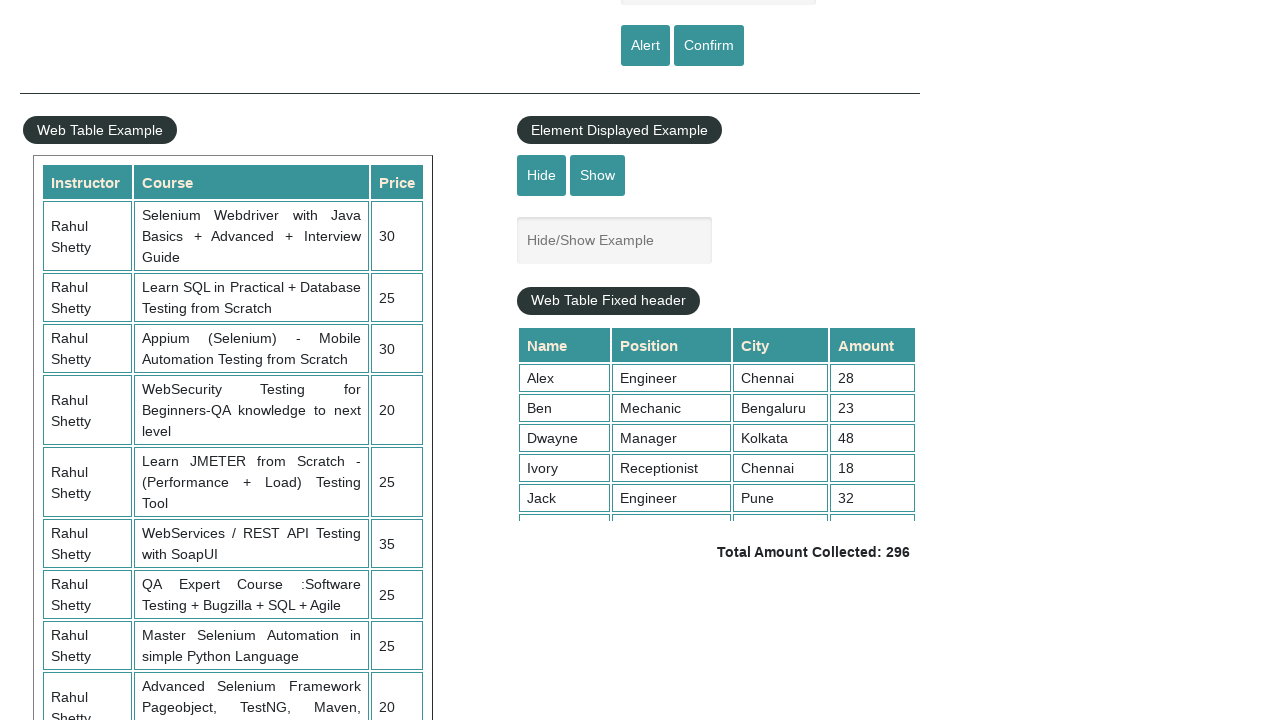

Scrolled within the fixed header table element to position 5000
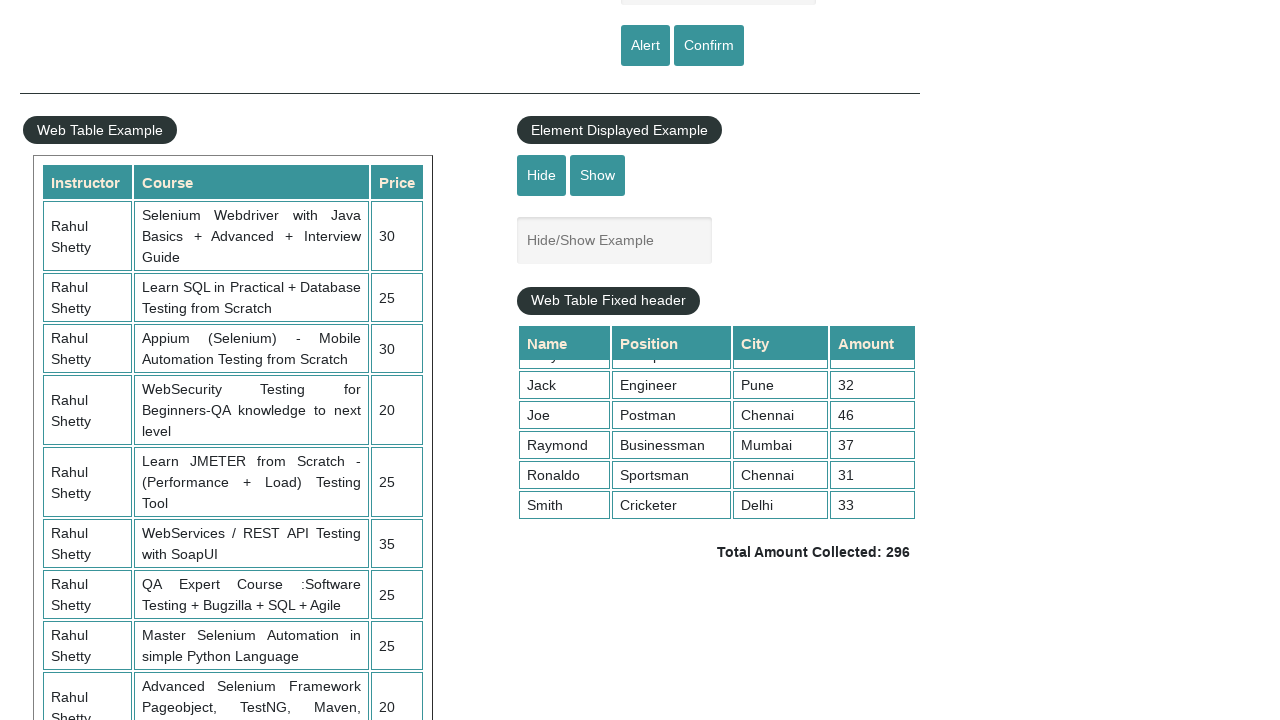

Waited for table 4th column cells to be visible
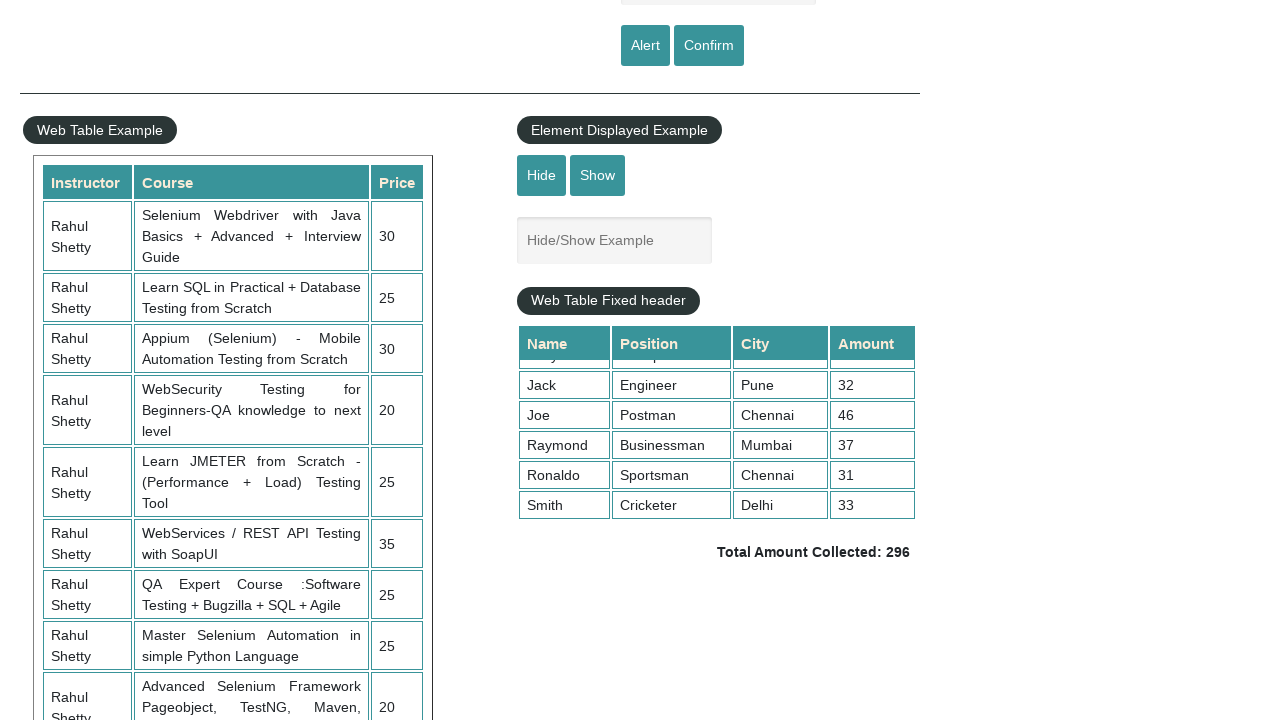

Extracted 9 values from the 4th column of the table
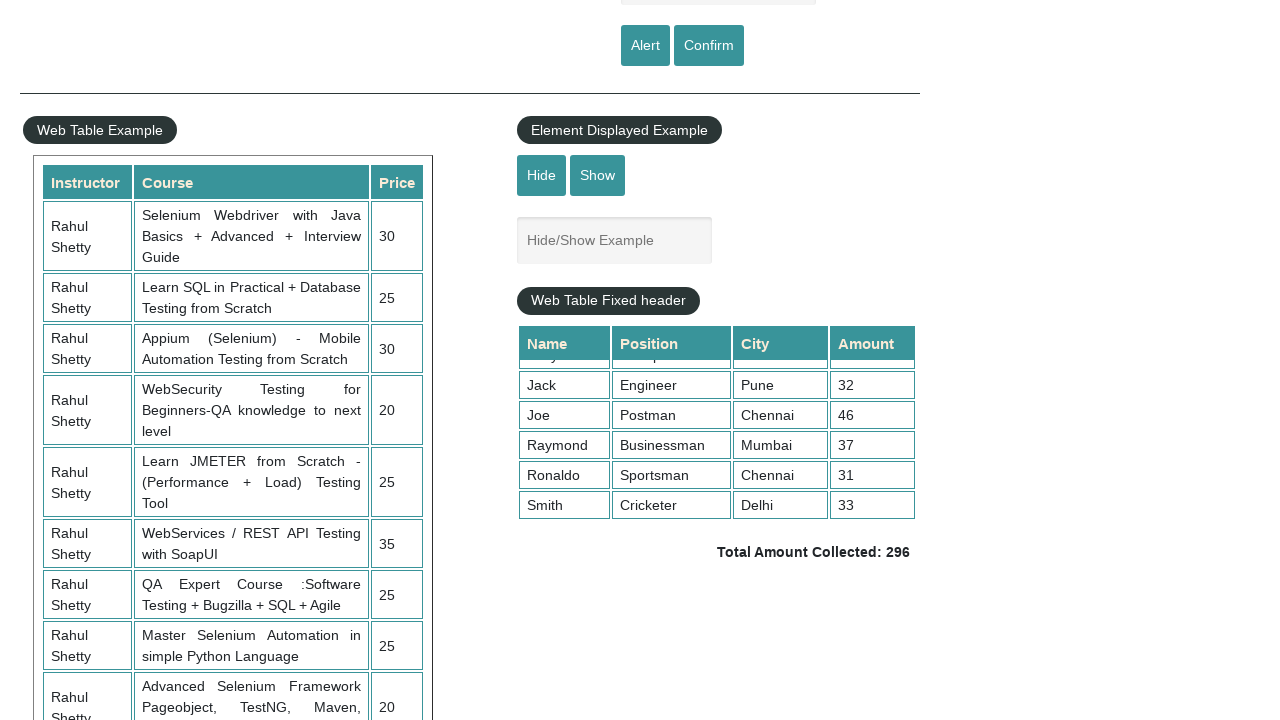

Calculated sum of 4th column values: 296
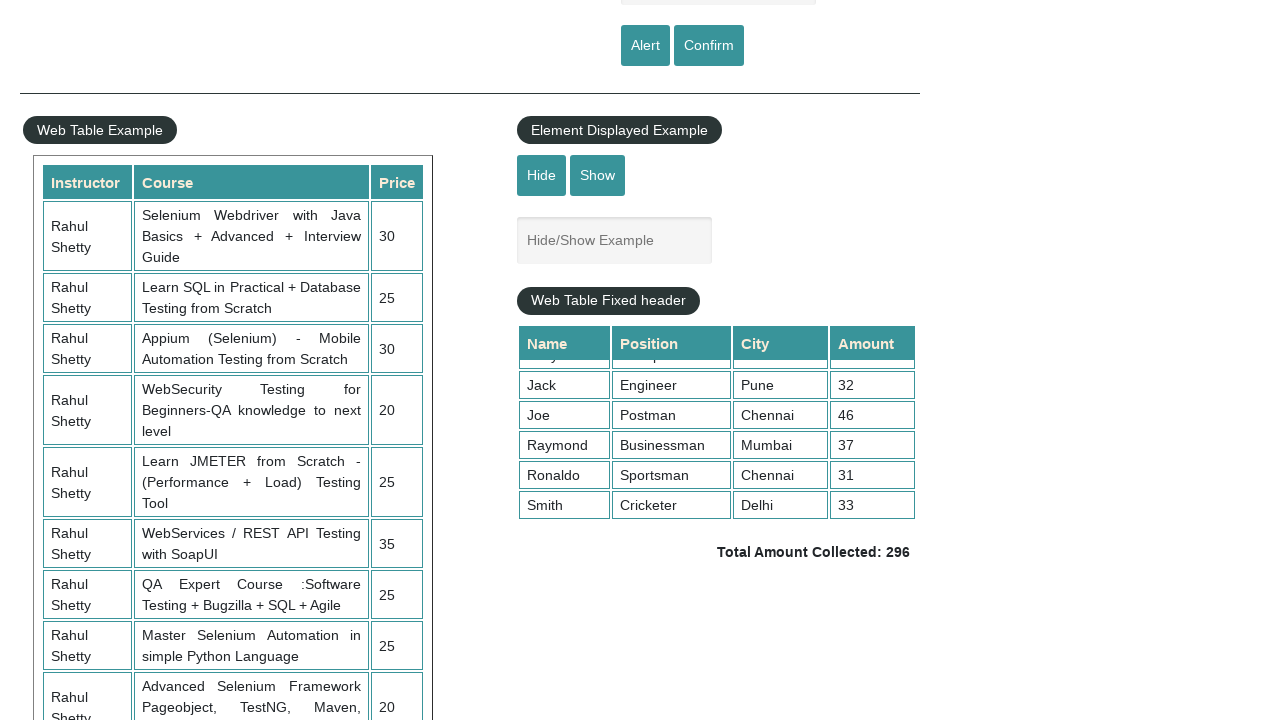

Retrieved displayed total amount text:  Total Amount Collected: 296 
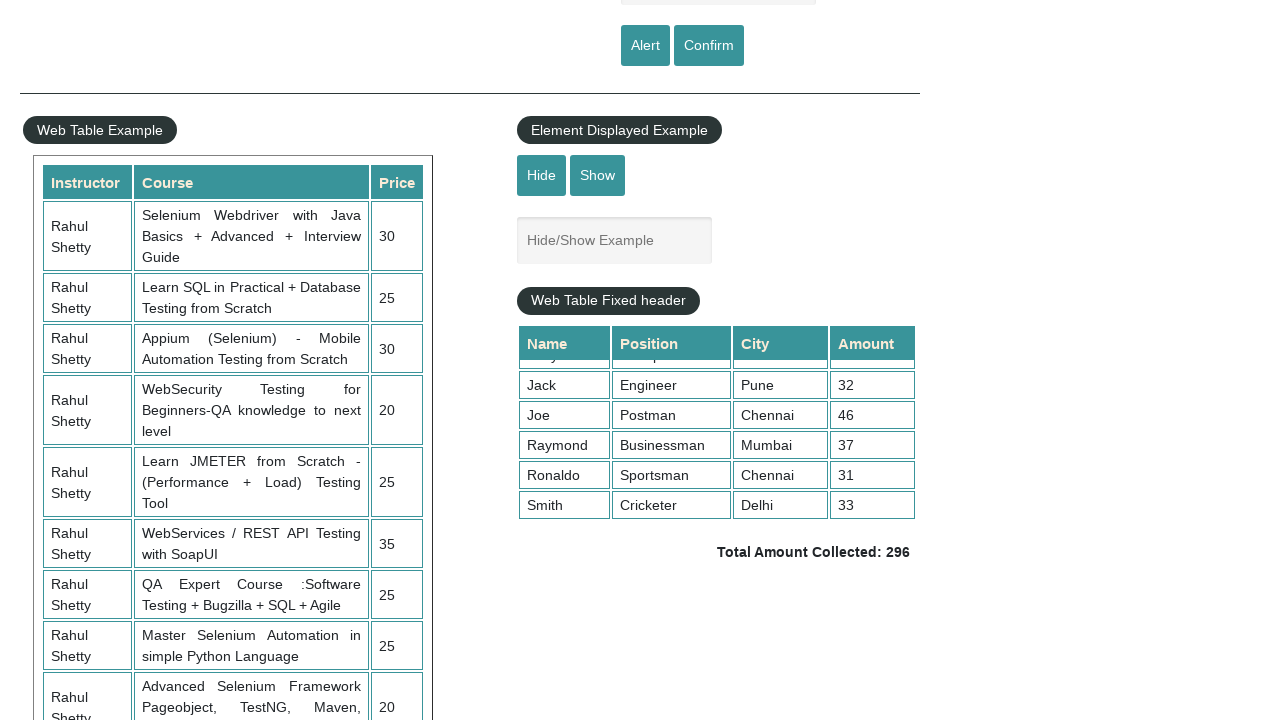

Parsed displayed total amount: 296
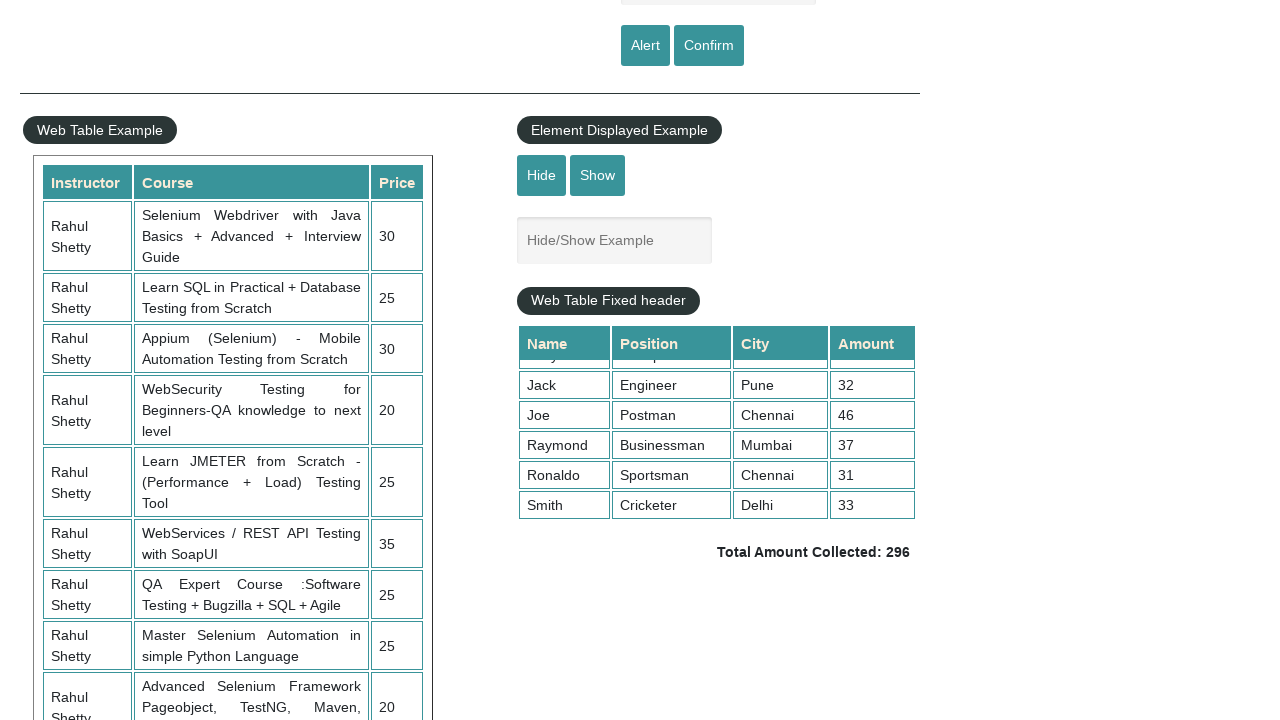

Verified calculated sum (296) matches displayed total (296)
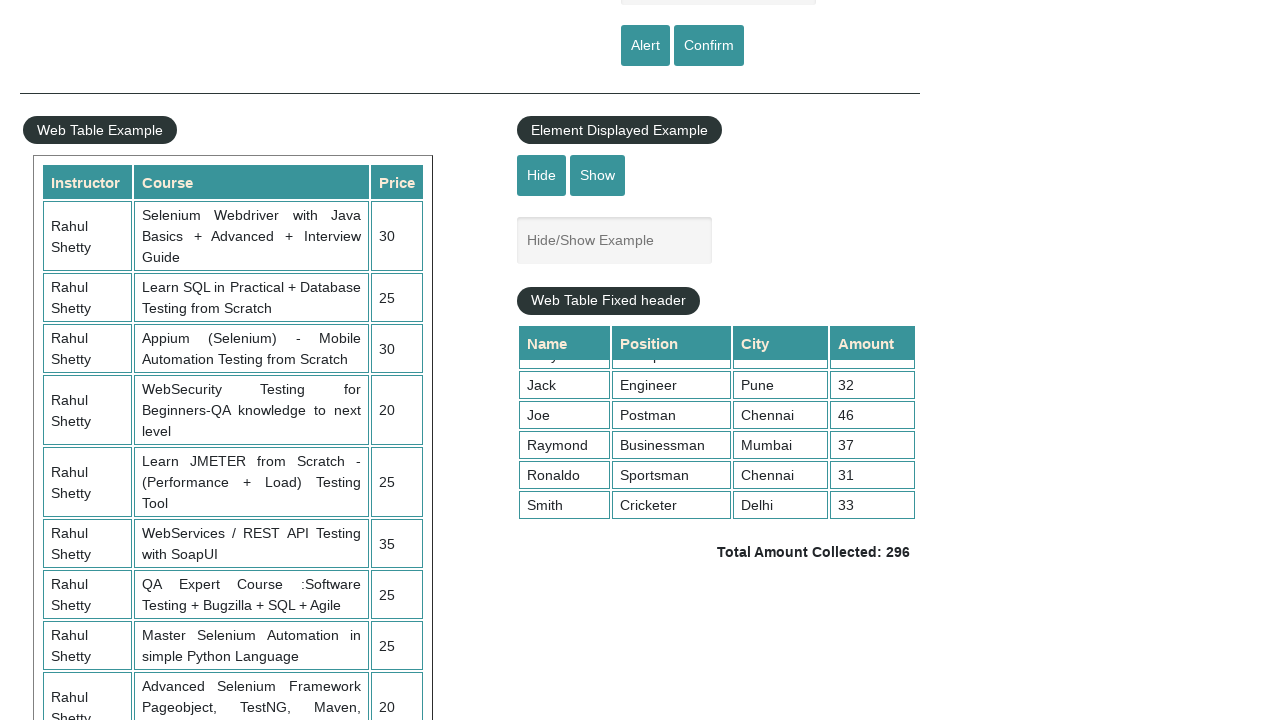

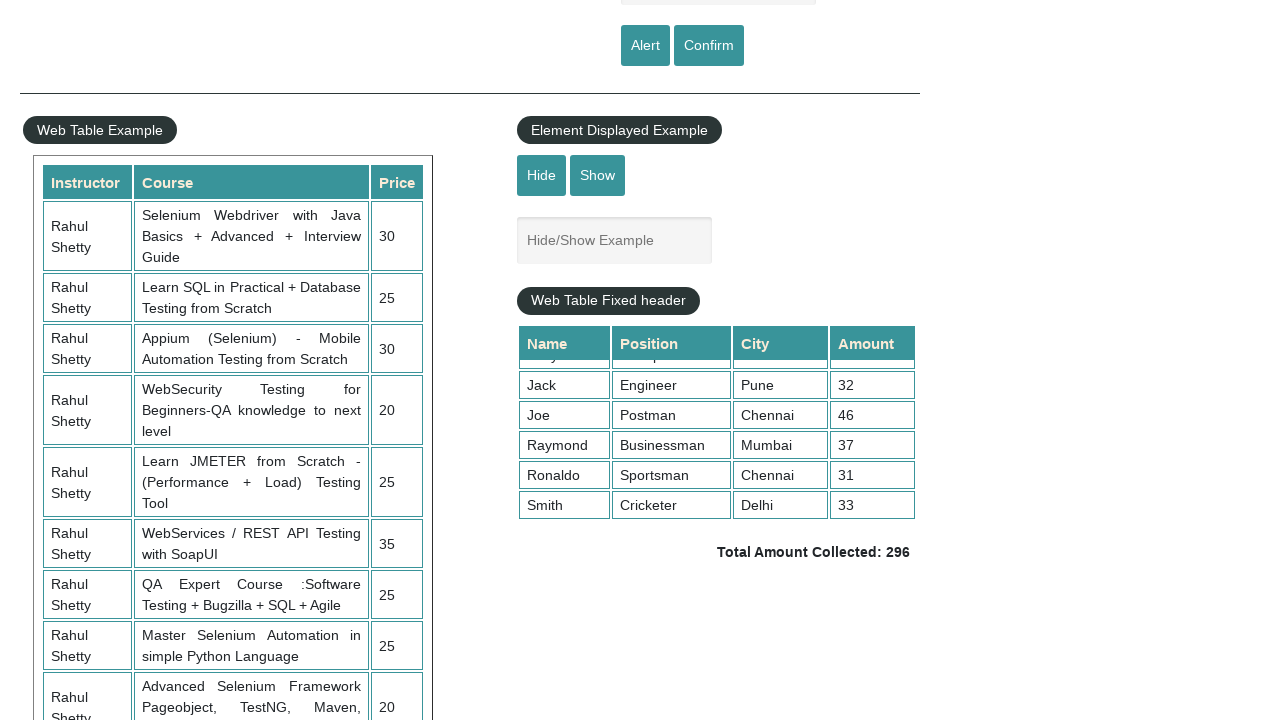